Searches for property information on Cook County Property Info website by entering a 14-digit PIN and submitting the search form

Starting URL: https://www.cookcountypropertyinfo.com/

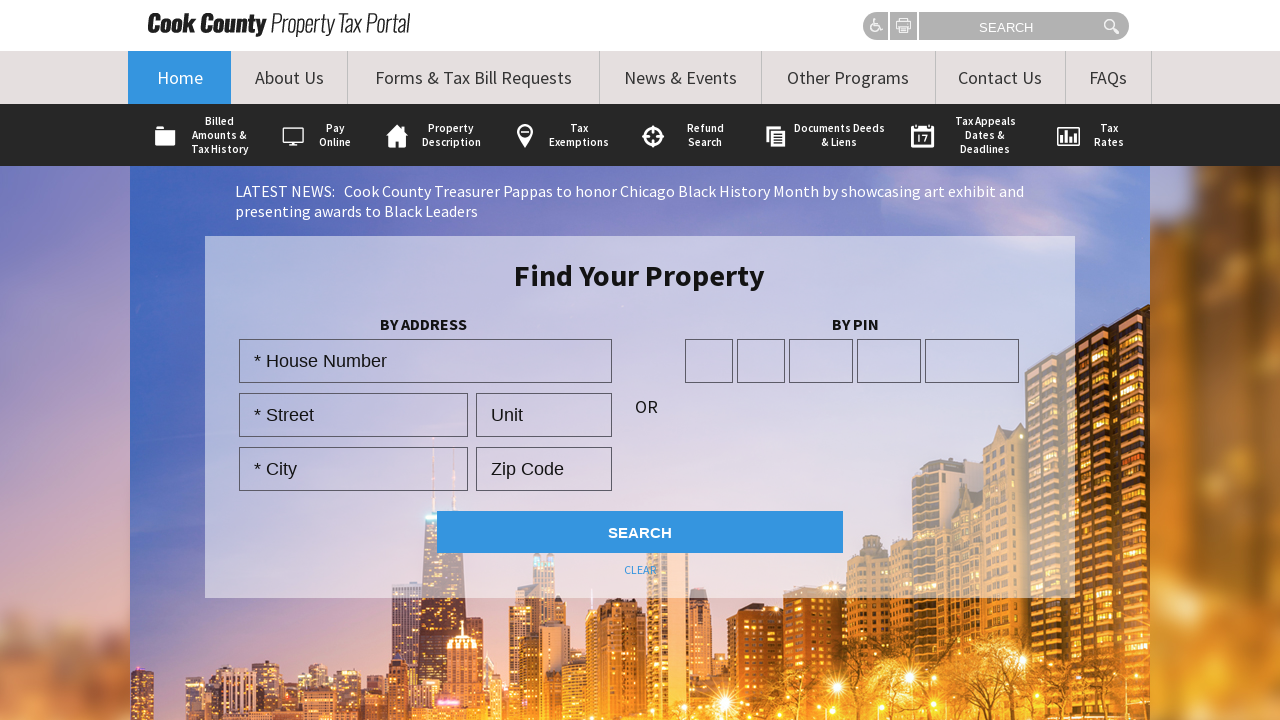

PIN input field located
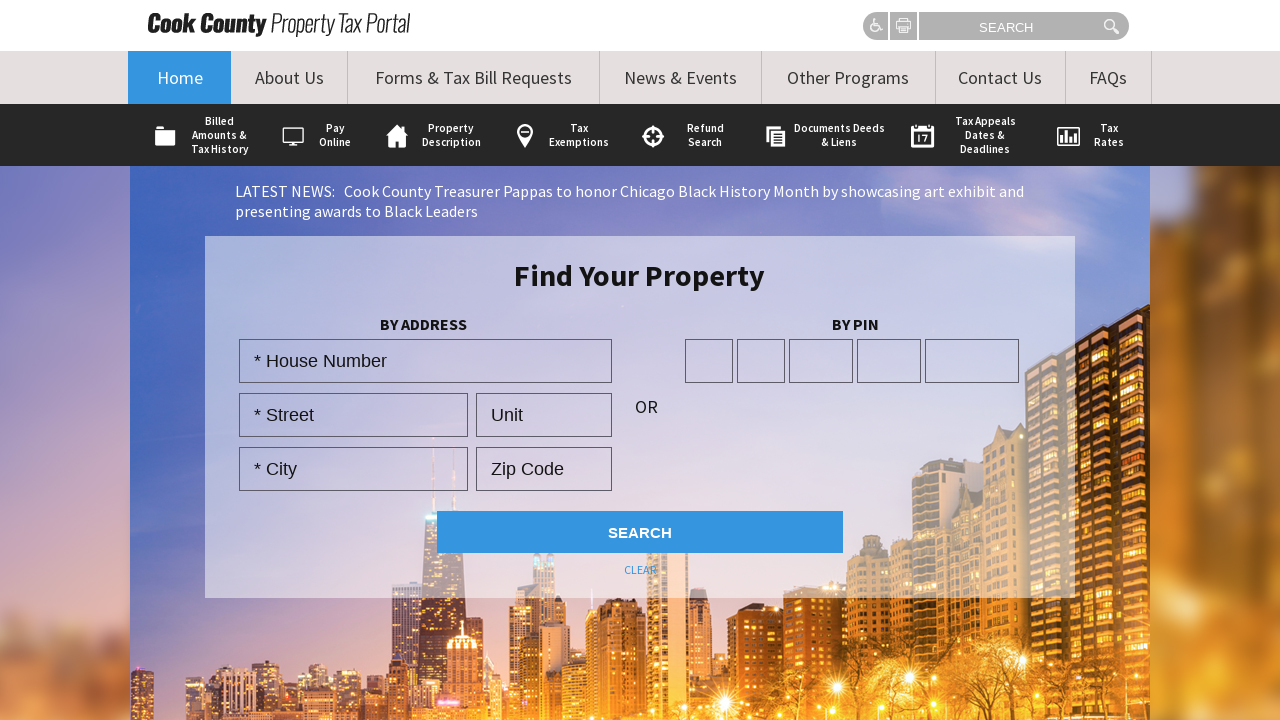

Filled PIN input field with 14-digit PIN on #pinBox1
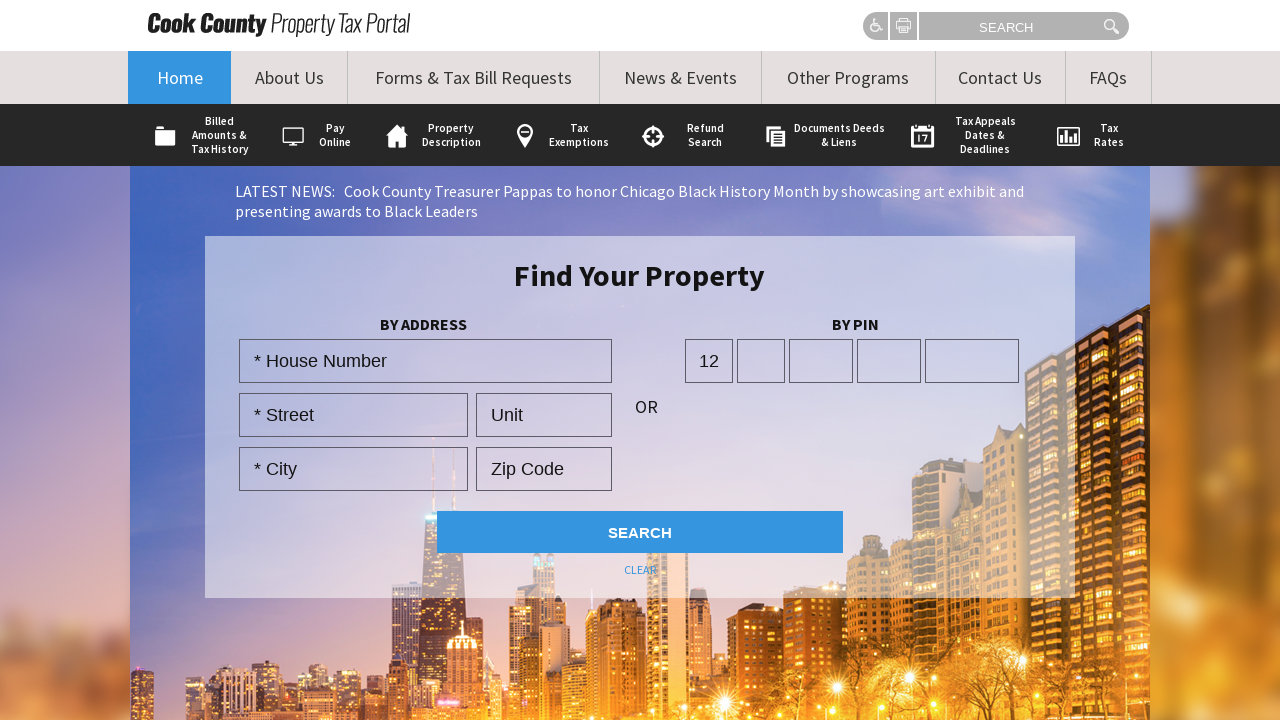

Clicked search button to submit form at (640, 532) on #ContentPlaceHolder1_PINAddressSearch_btnSearch
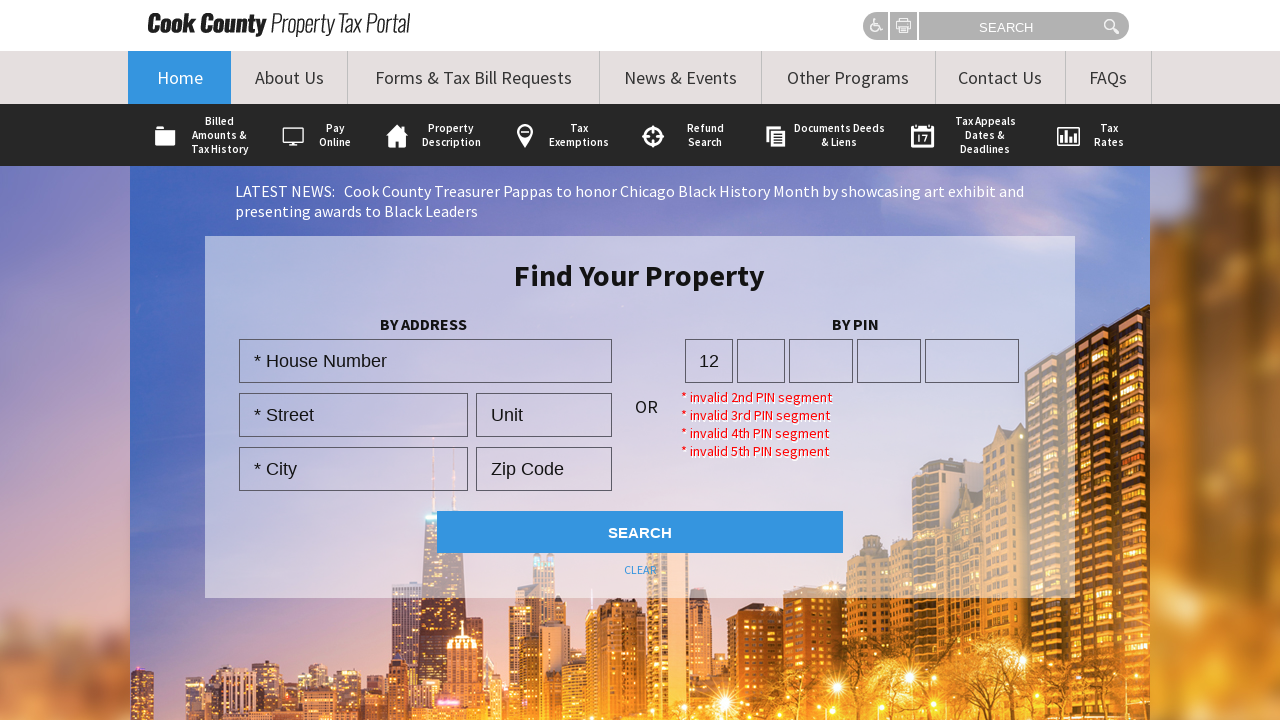

Search results loaded after network idle
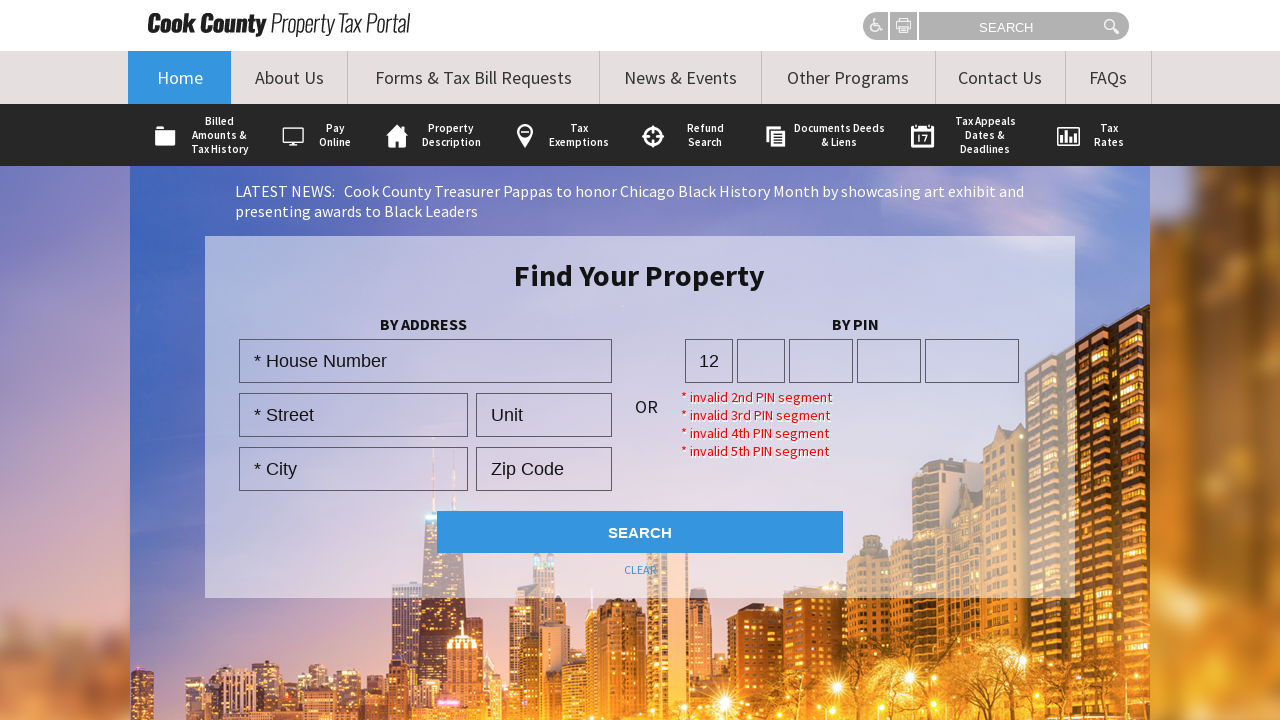

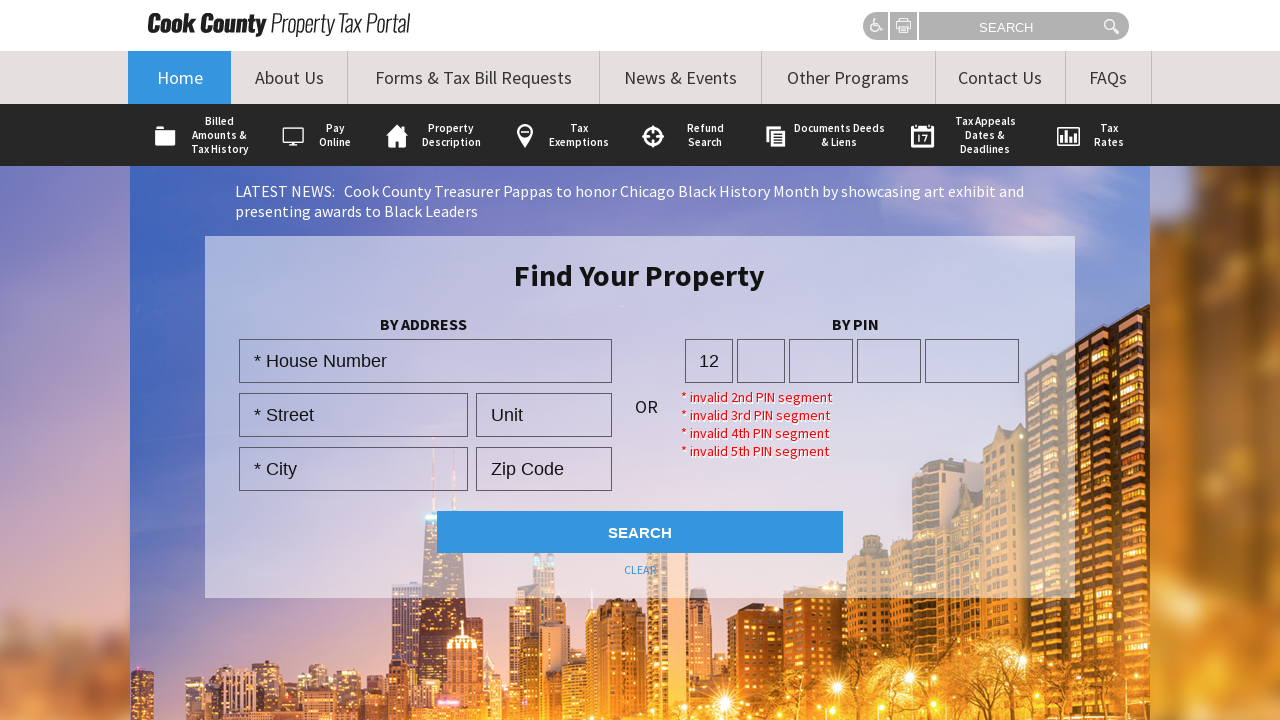